Tests the language change functionality on mts.by by clicking the language switcher button and verifying that the sign-in button text changes to English ("Sign In").

Starting URL: https://www.mts.by

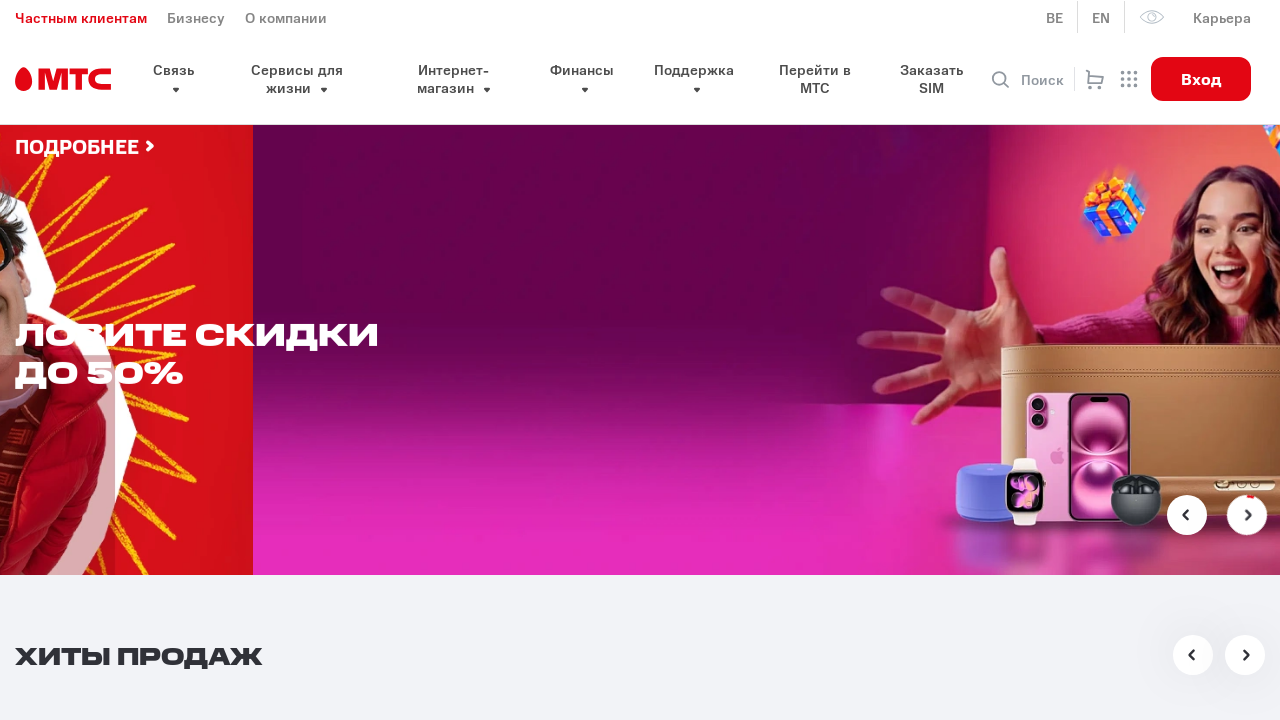

Clicked language switcher button to change to English at (1102, 17) on xpath=/html/body/div[6]/header/div[1]/div/div/div[2]/div/div/a[2]
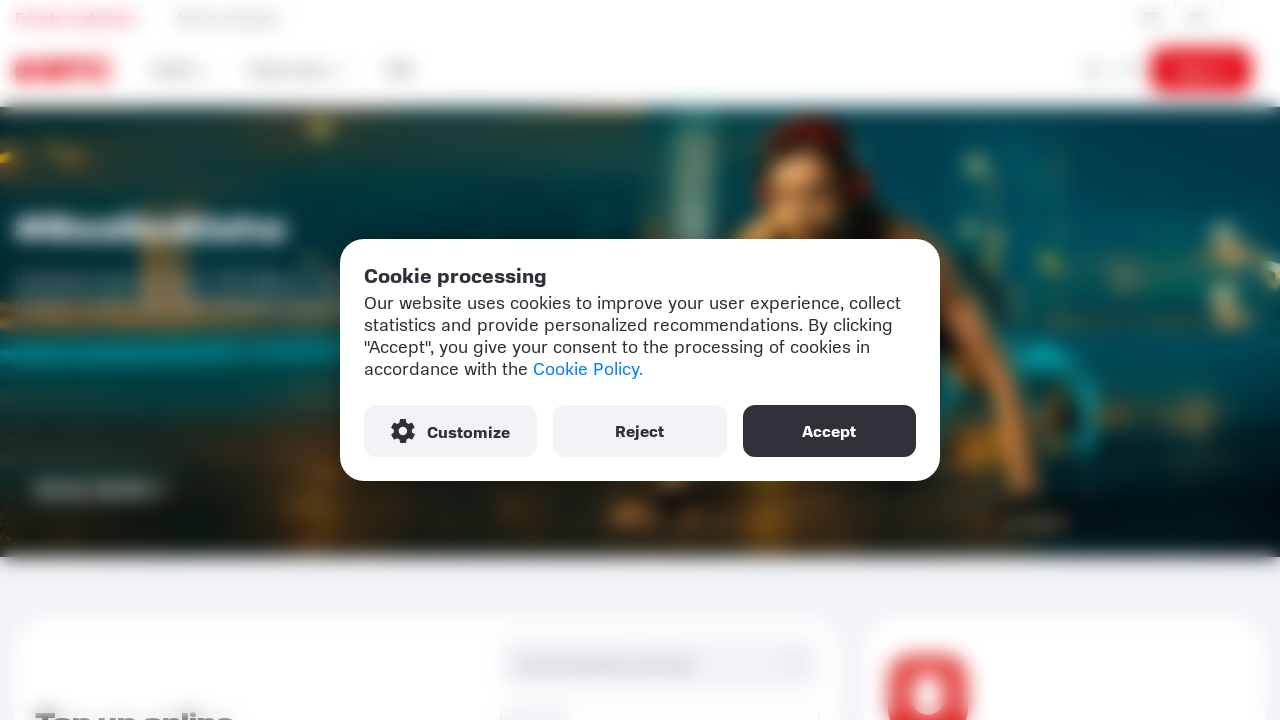

Page loaded after language change (networkidle)
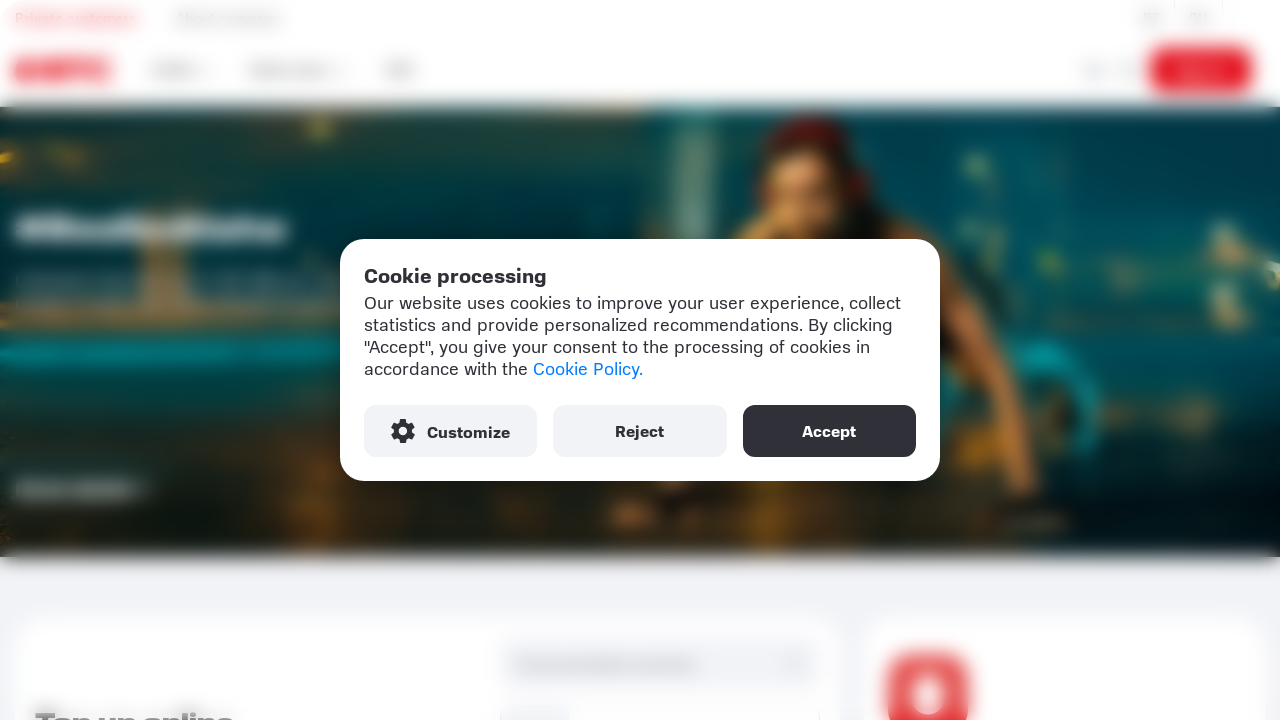

Located sign-in button element
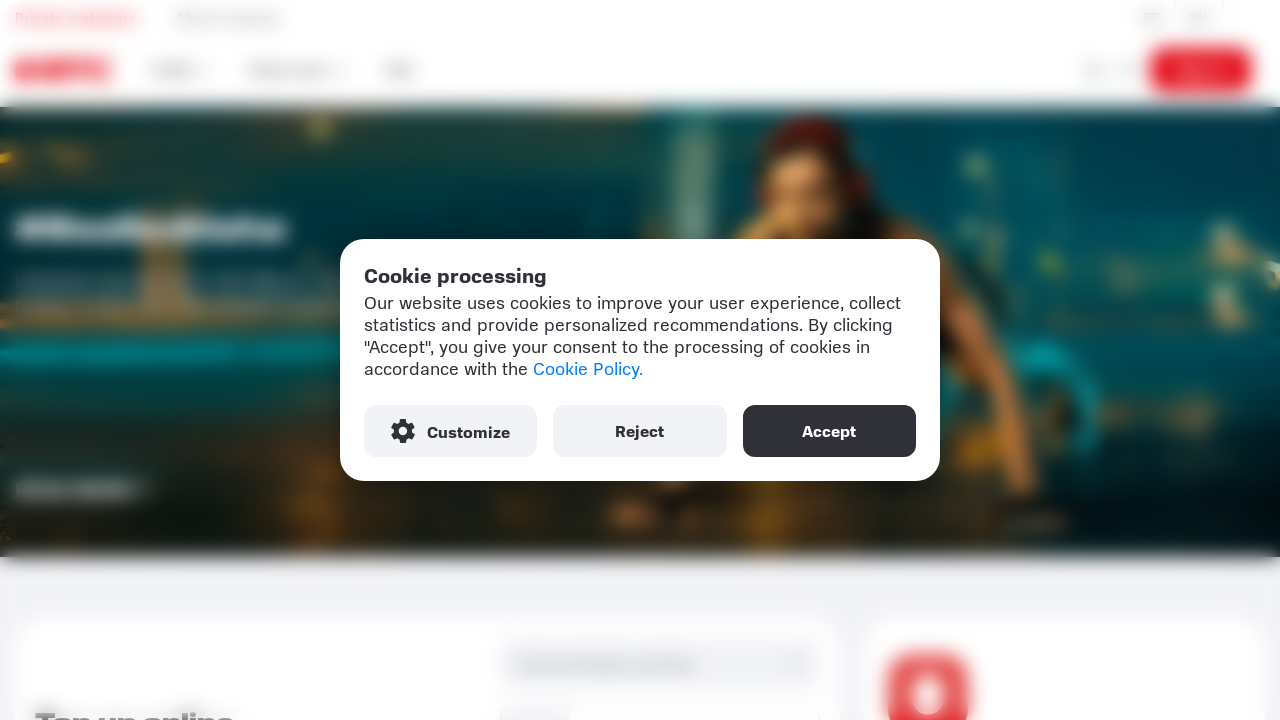

Retrieved sign-in button text: 'Sign In'
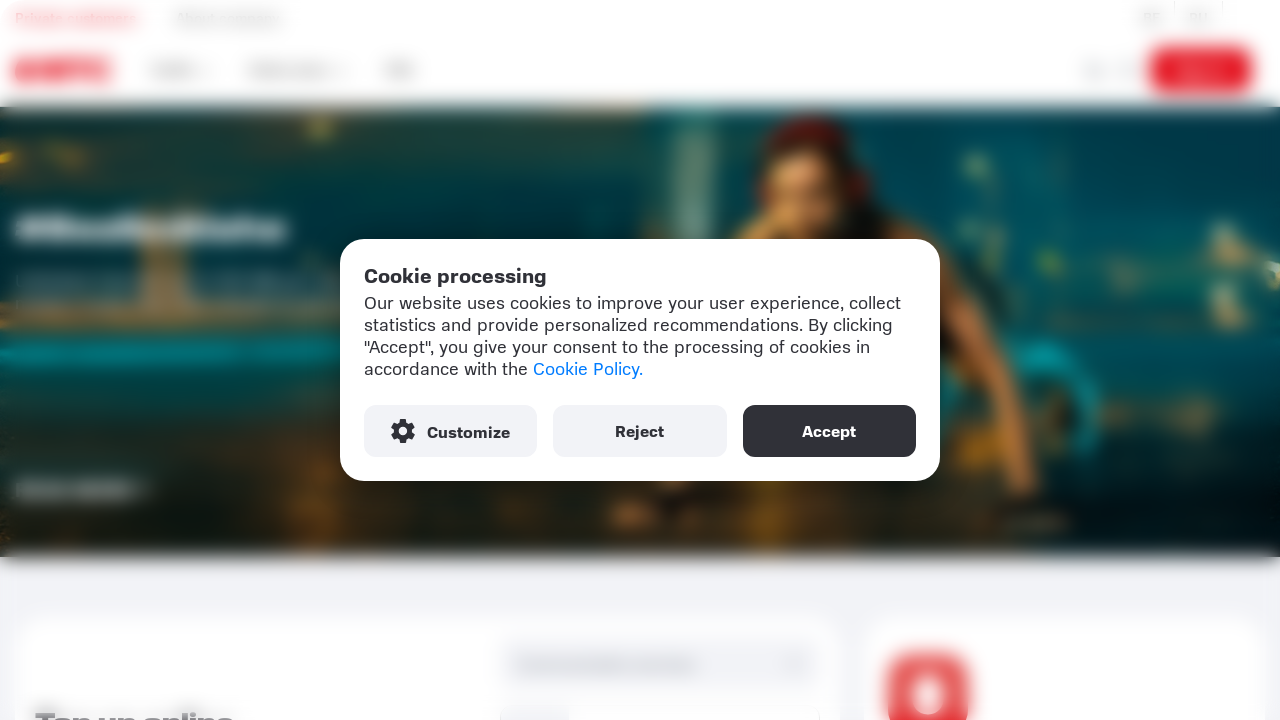

Verified sign-in button text is 'Sign In' - language change successful
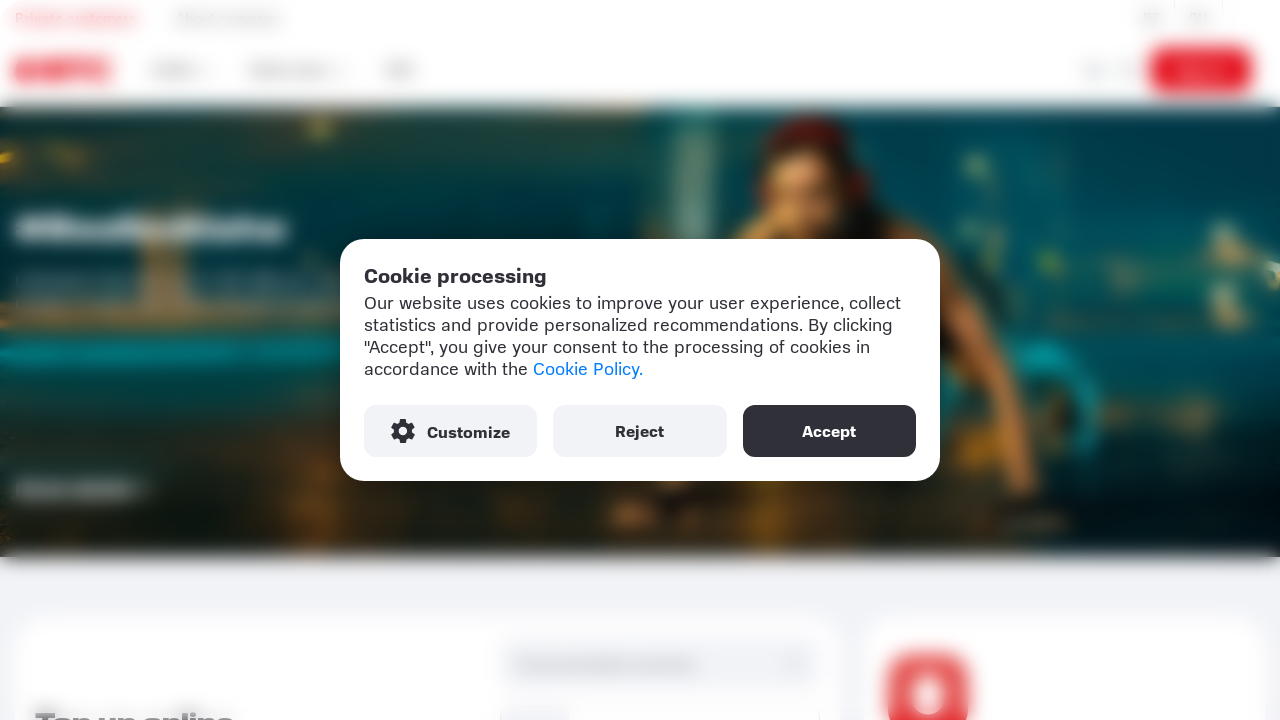

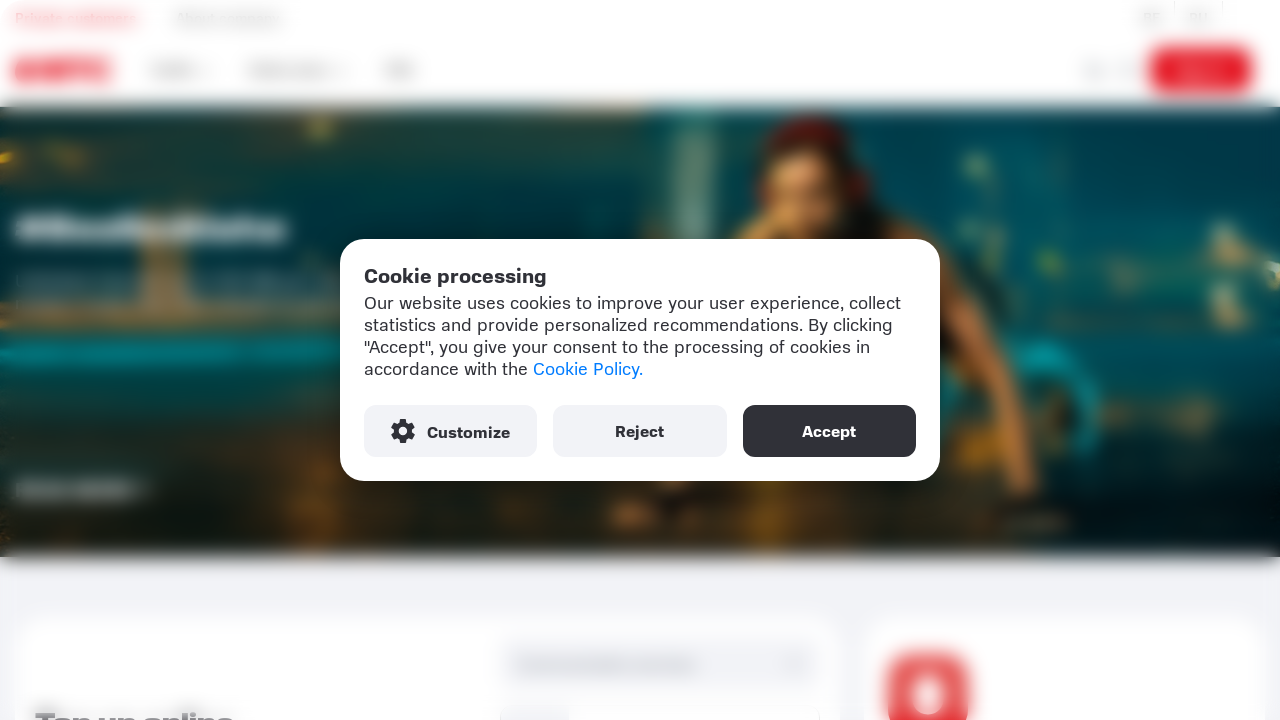